Navigates to Kyobobook search results page for a Korean search term and verifies that book tags and publication dates are displayed in the results.

Starting URL: https://search.kyobobook.co.kr/search?keyword=디지털&target=total&gbCode=TOT&ra=qntt&len=100

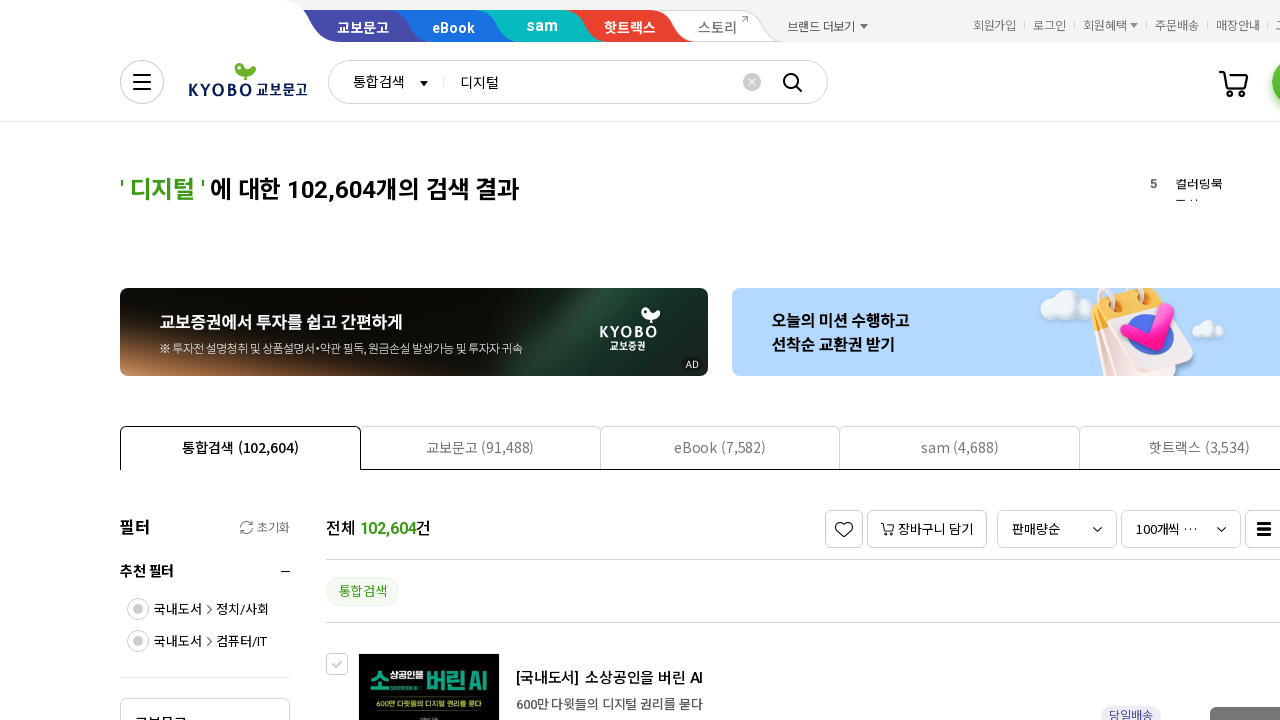

Waited for search results page to fully load (networkidle)
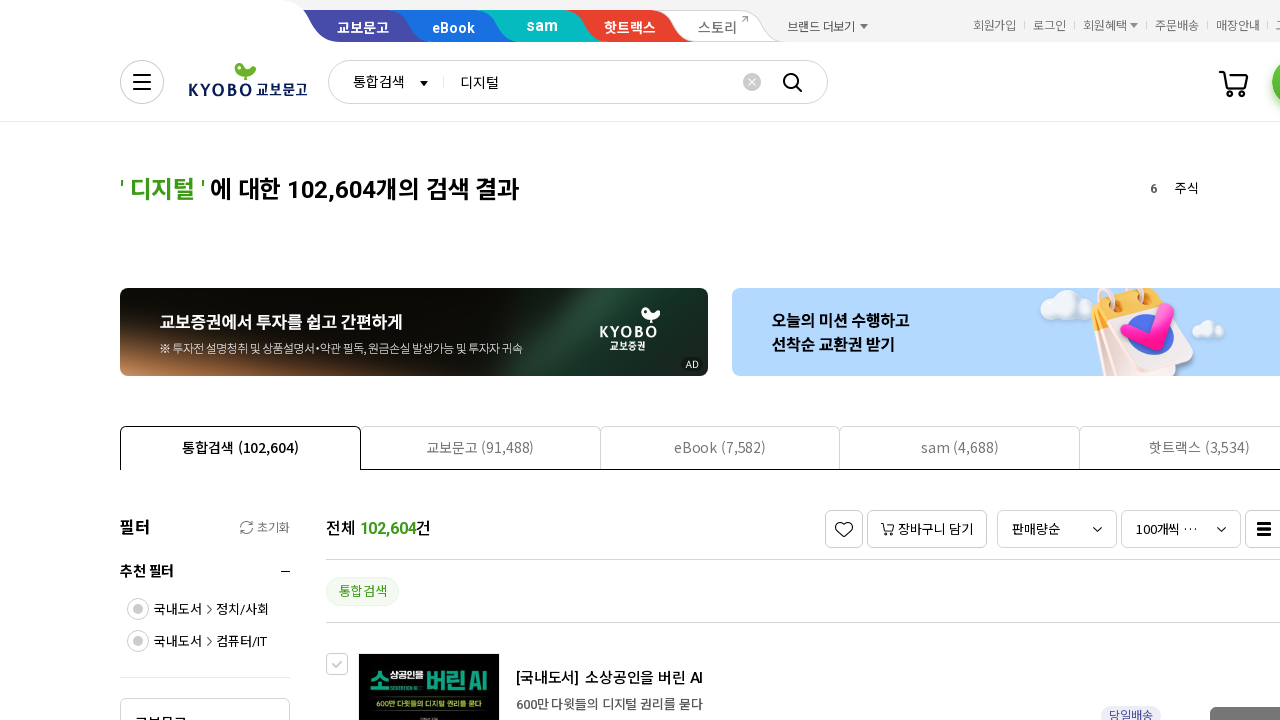

Verified book tags are visible in search results
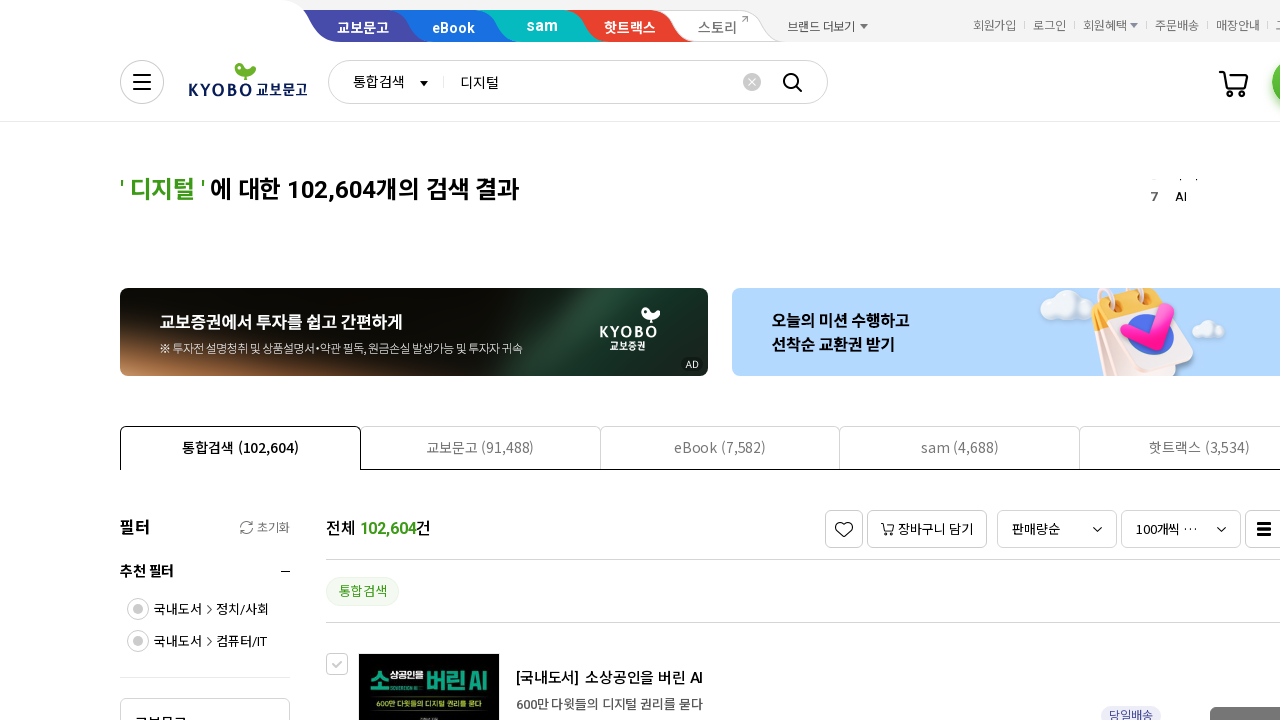

Verified publication dates are visible in search results
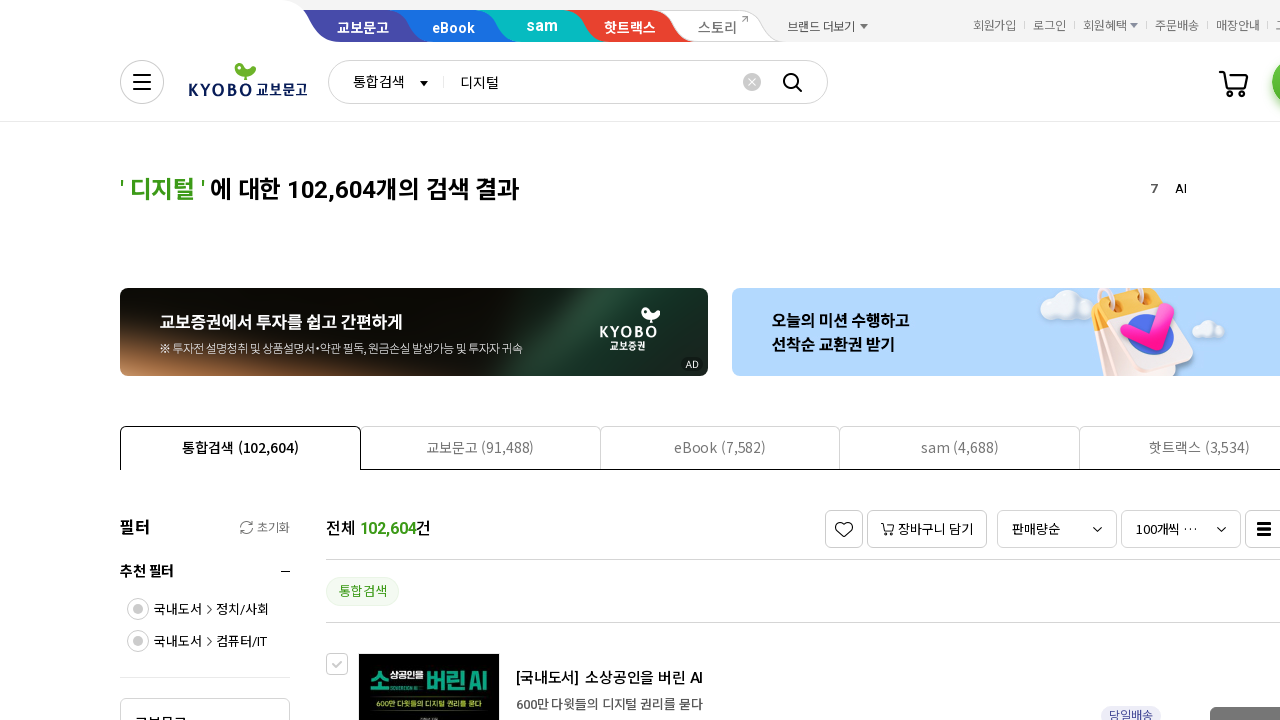

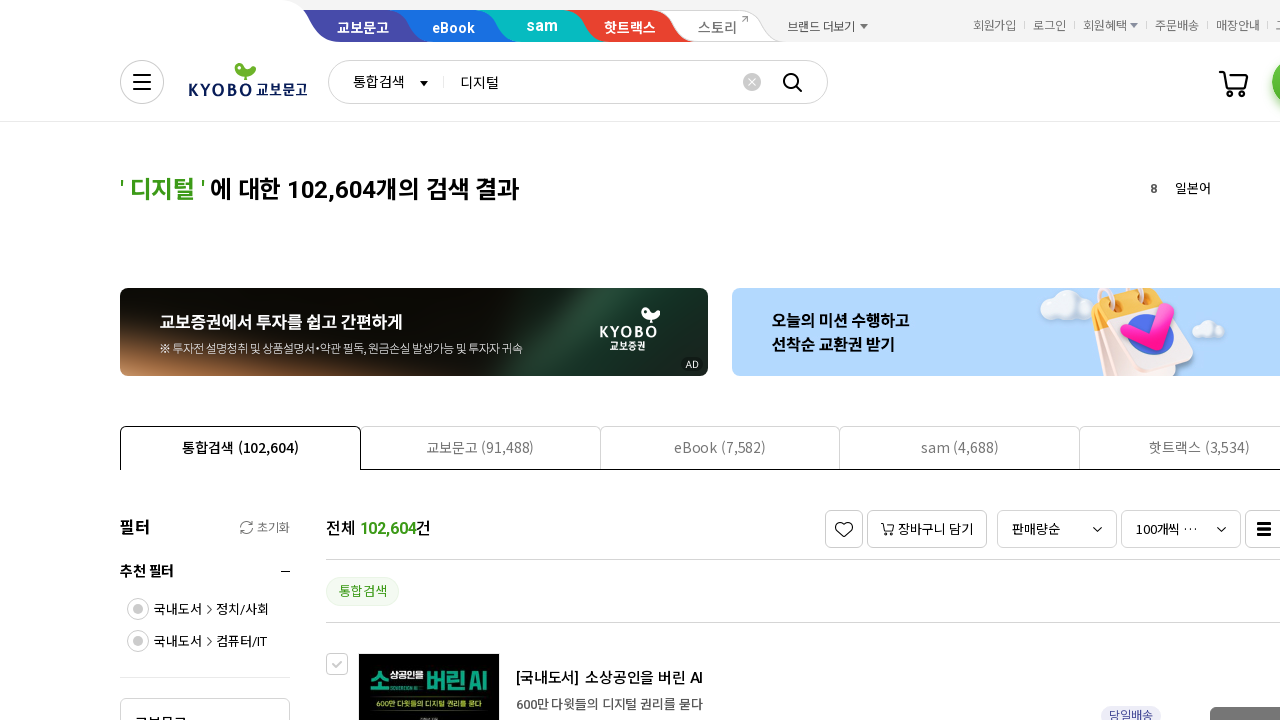